Fills out a registration form by entering first name, last name, email, and phone number using TAB key navigation between fields

Starting URL: https://naveenautomationlabs.com/opencart/index.php?route=account/register

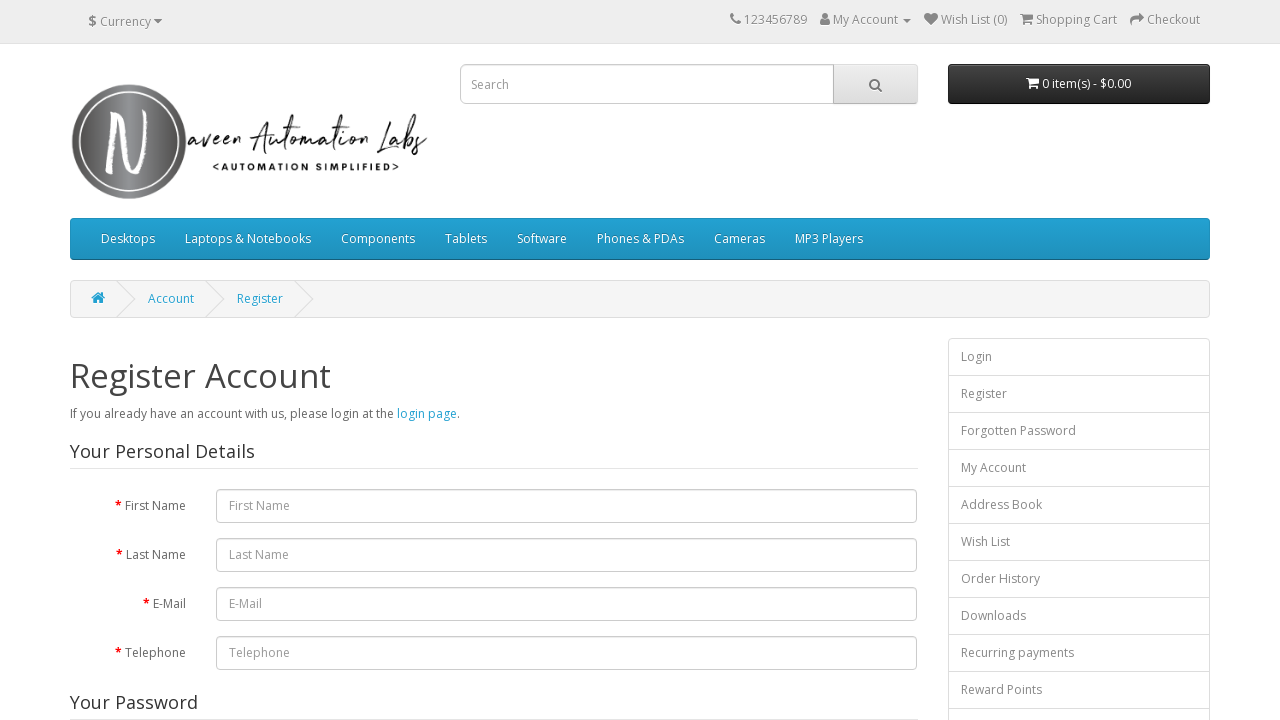

Filled first name field with 'Varna' on #input-firstname
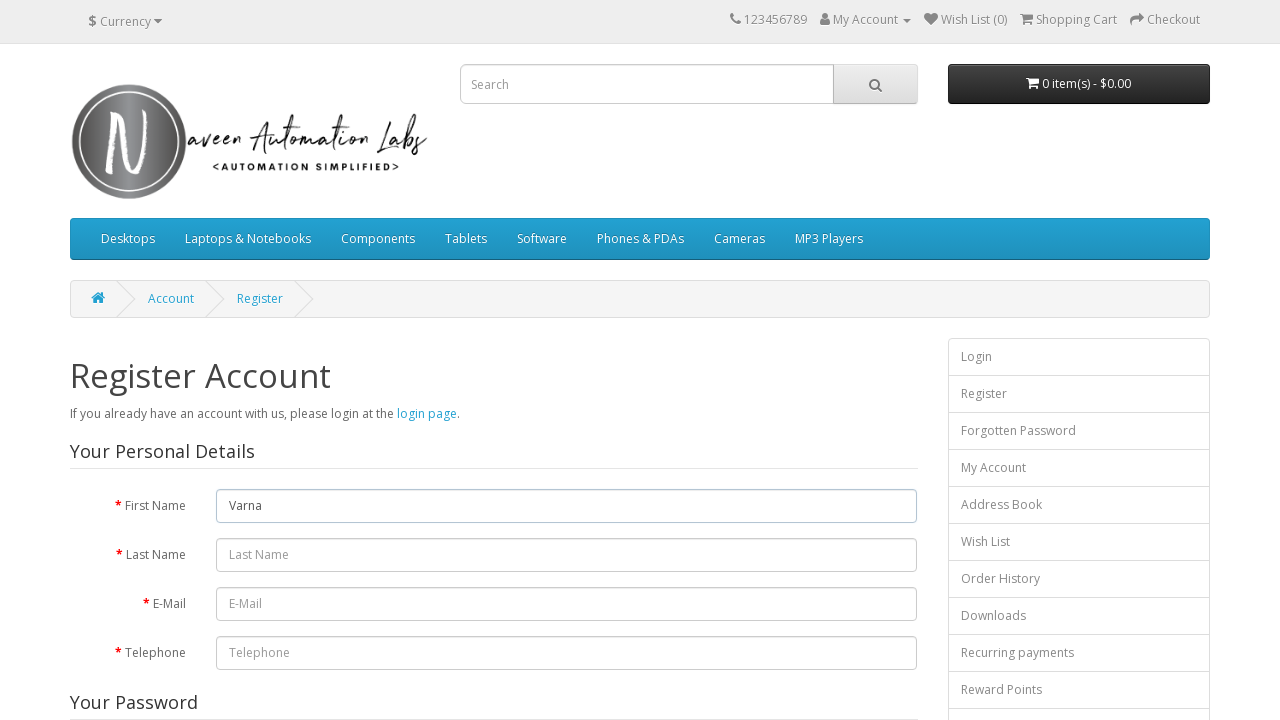

Pressed Tab to navigate to last name field
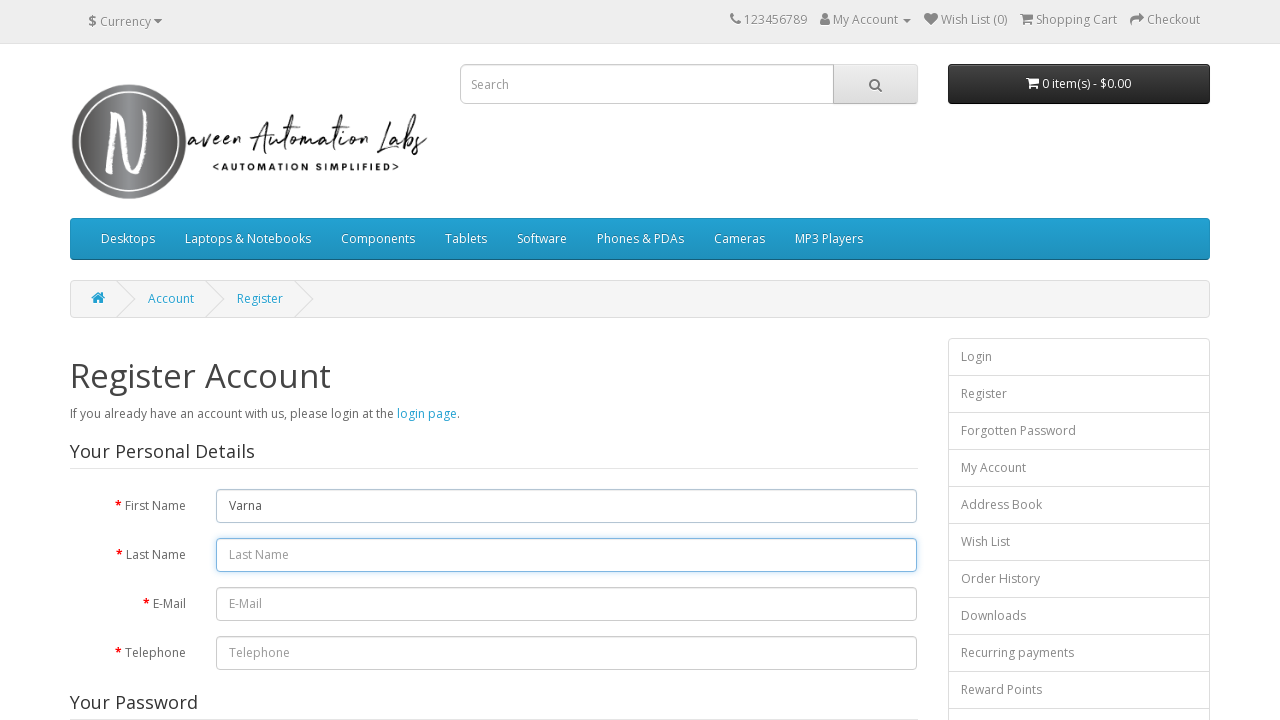

Typed 'automation' in last name field
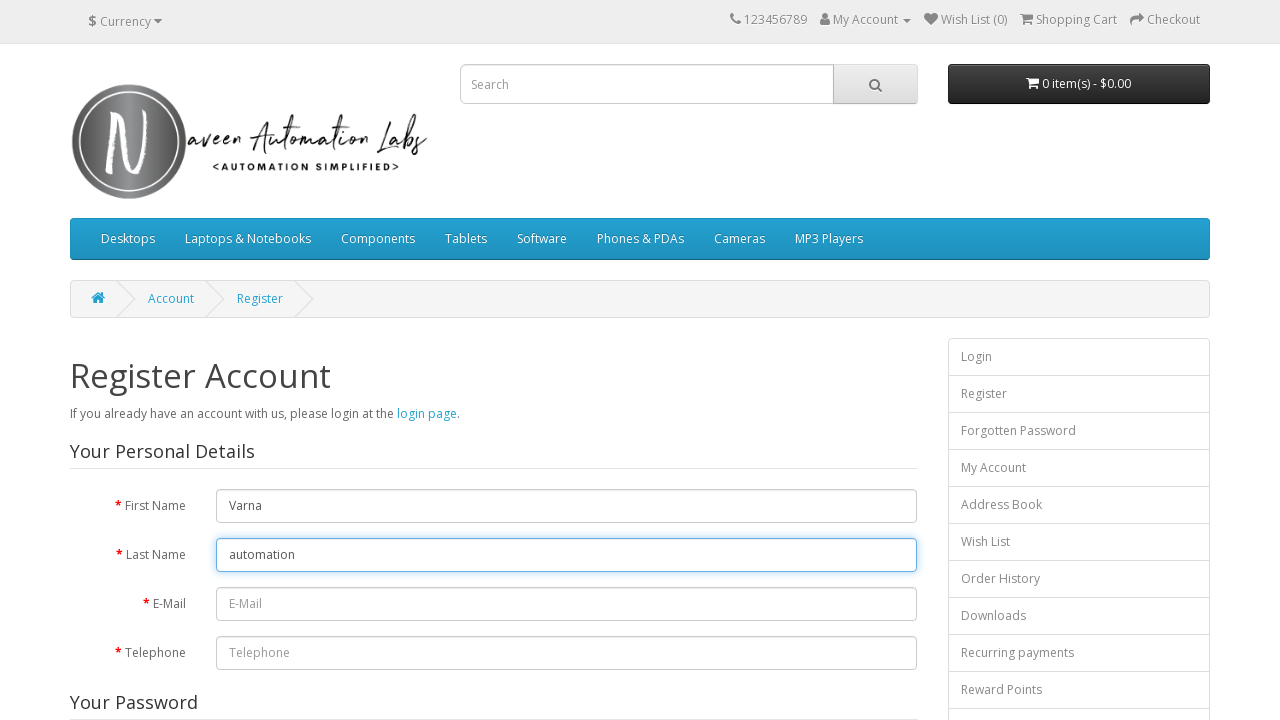

Pressed Tab to navigate to email field
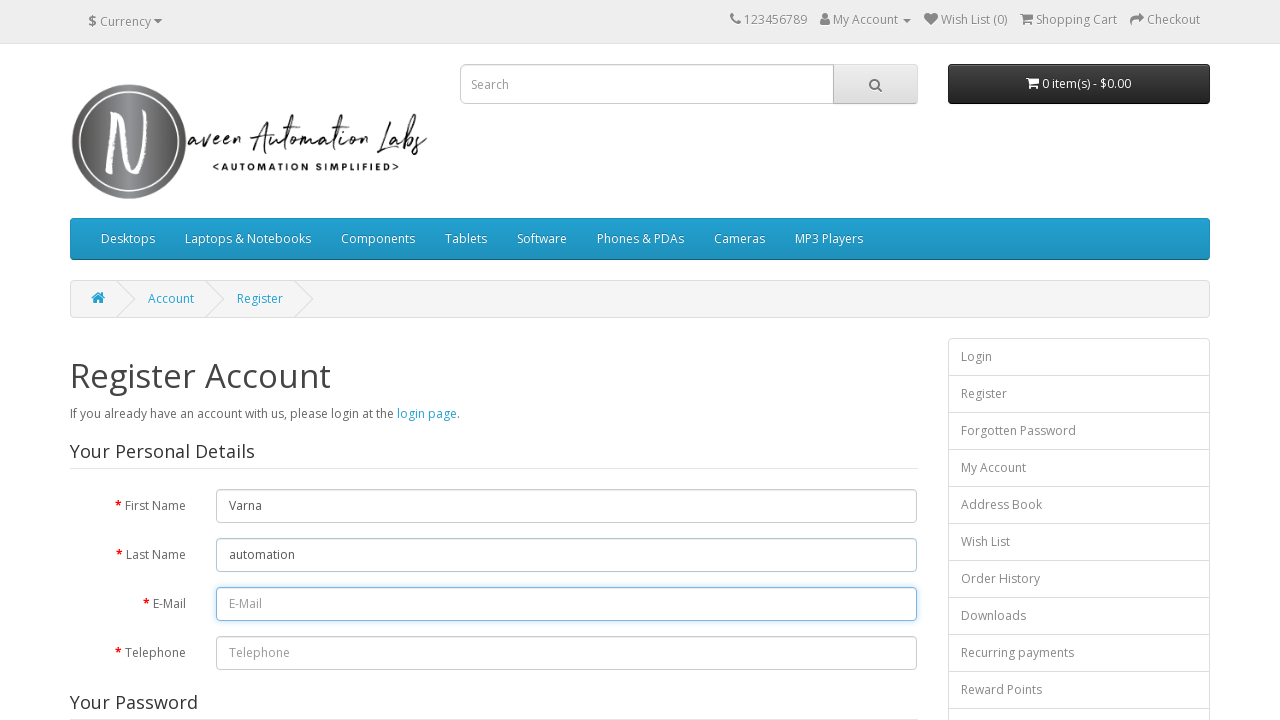

Typed 'automation@gmail.com' in email field
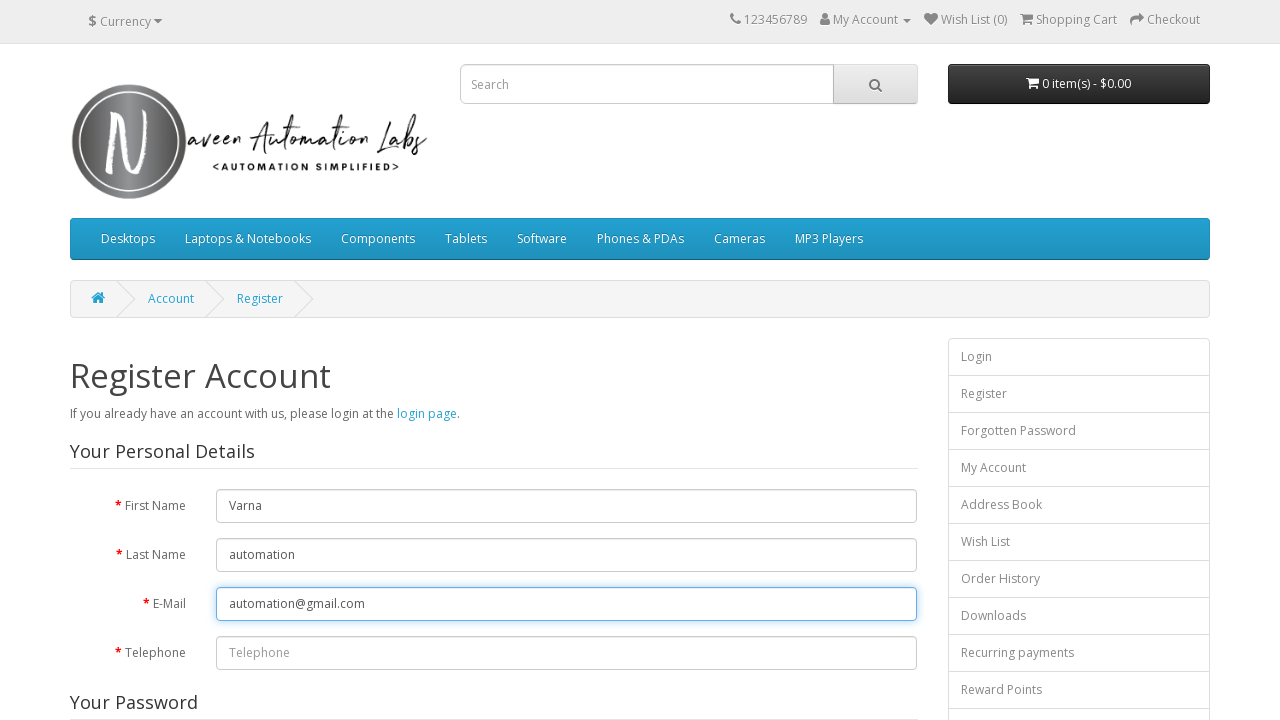

Pressed Tab to navigate to telephone field
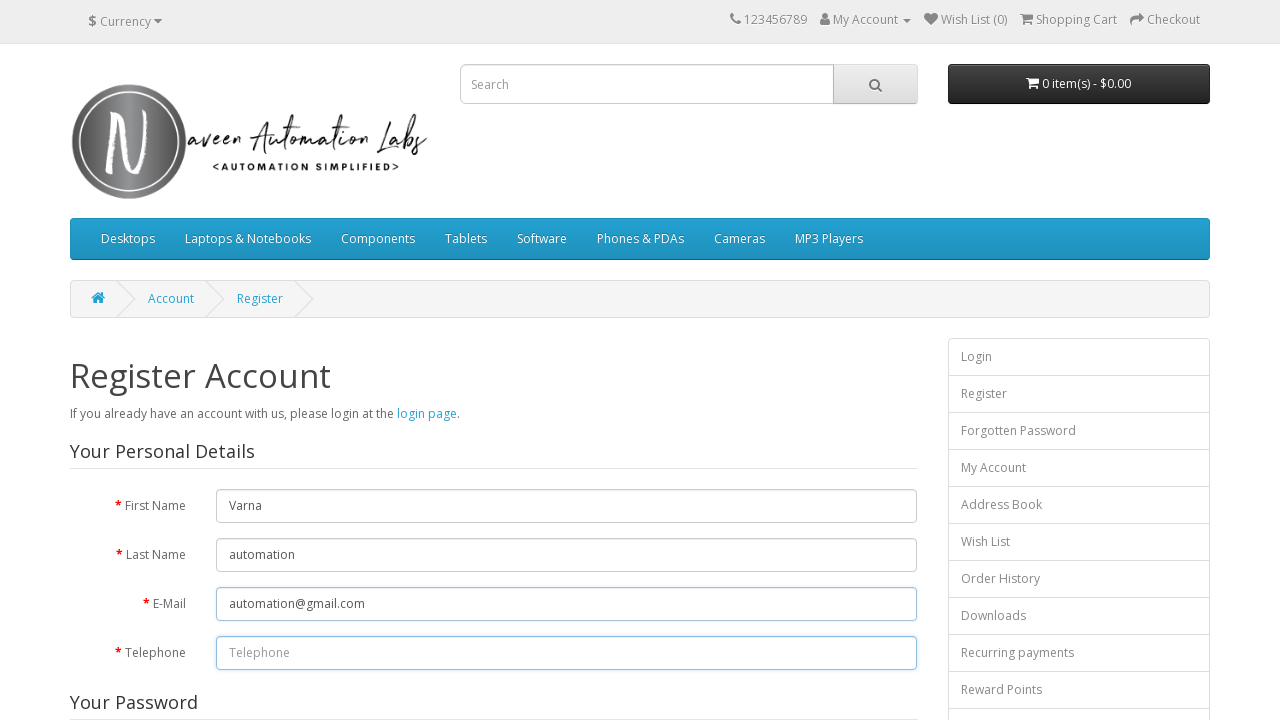

Typed '9999999' in telephone field
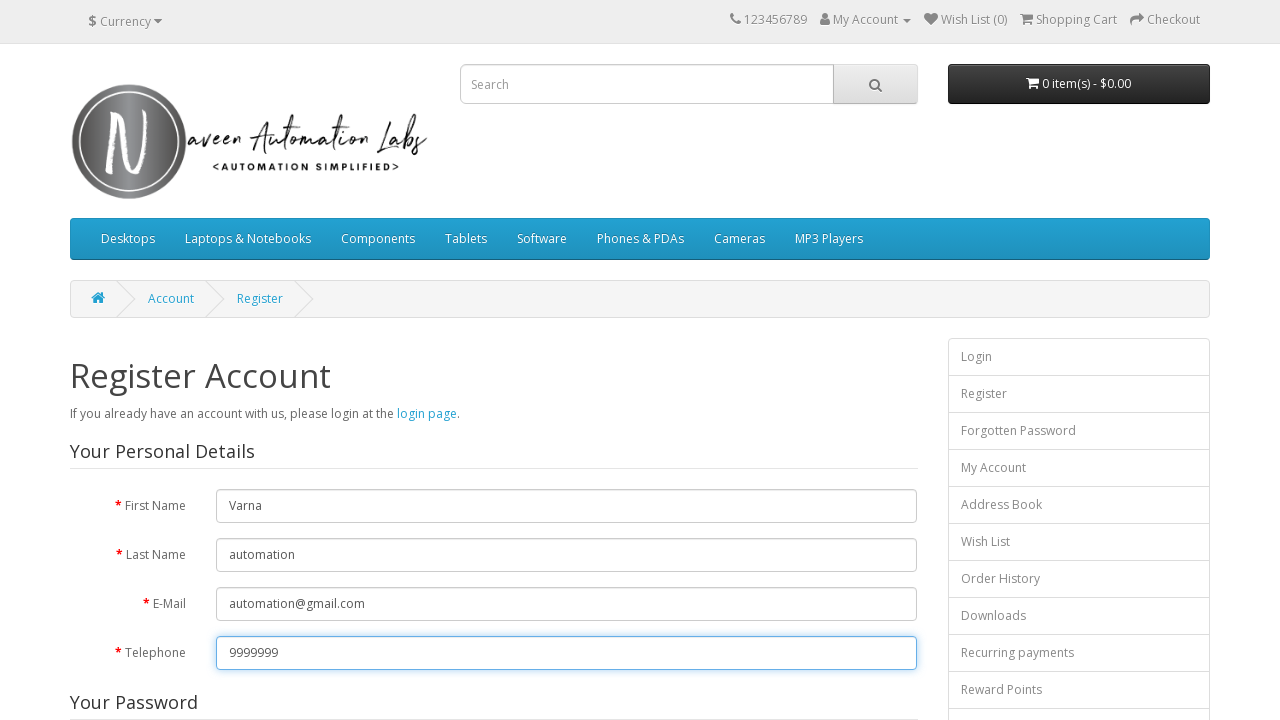

Pressed Tab to navigate to next field
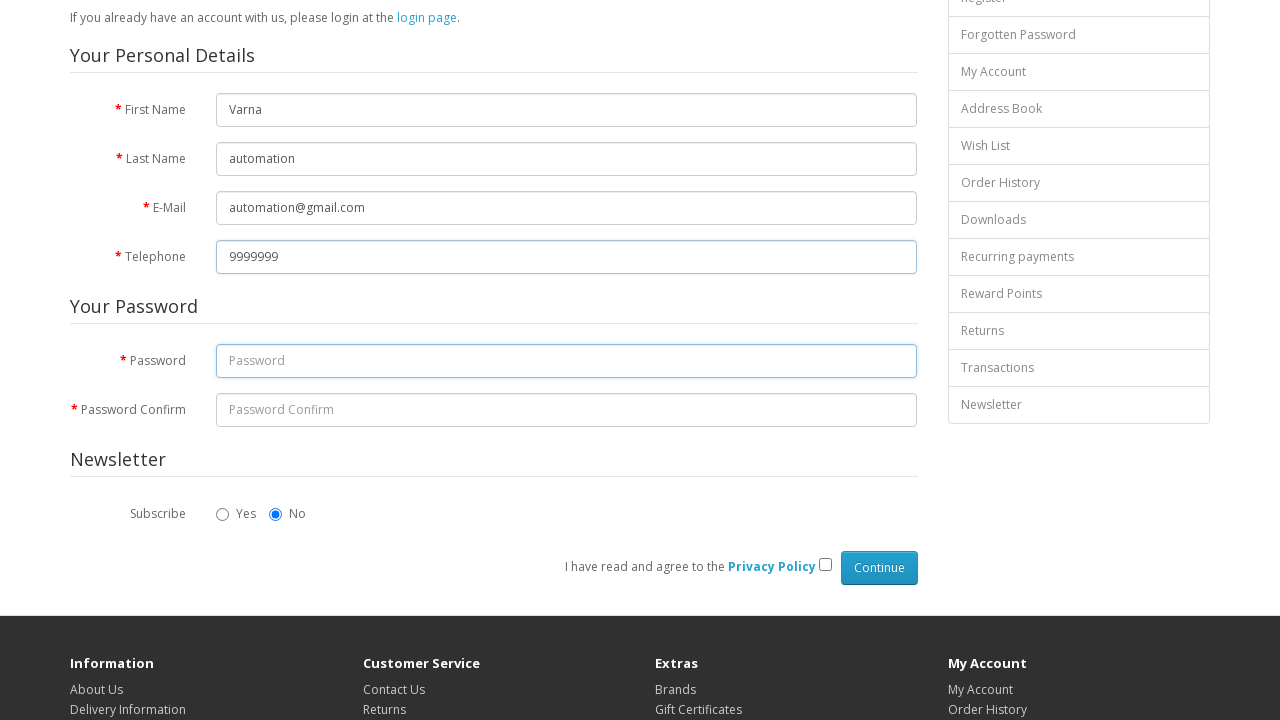

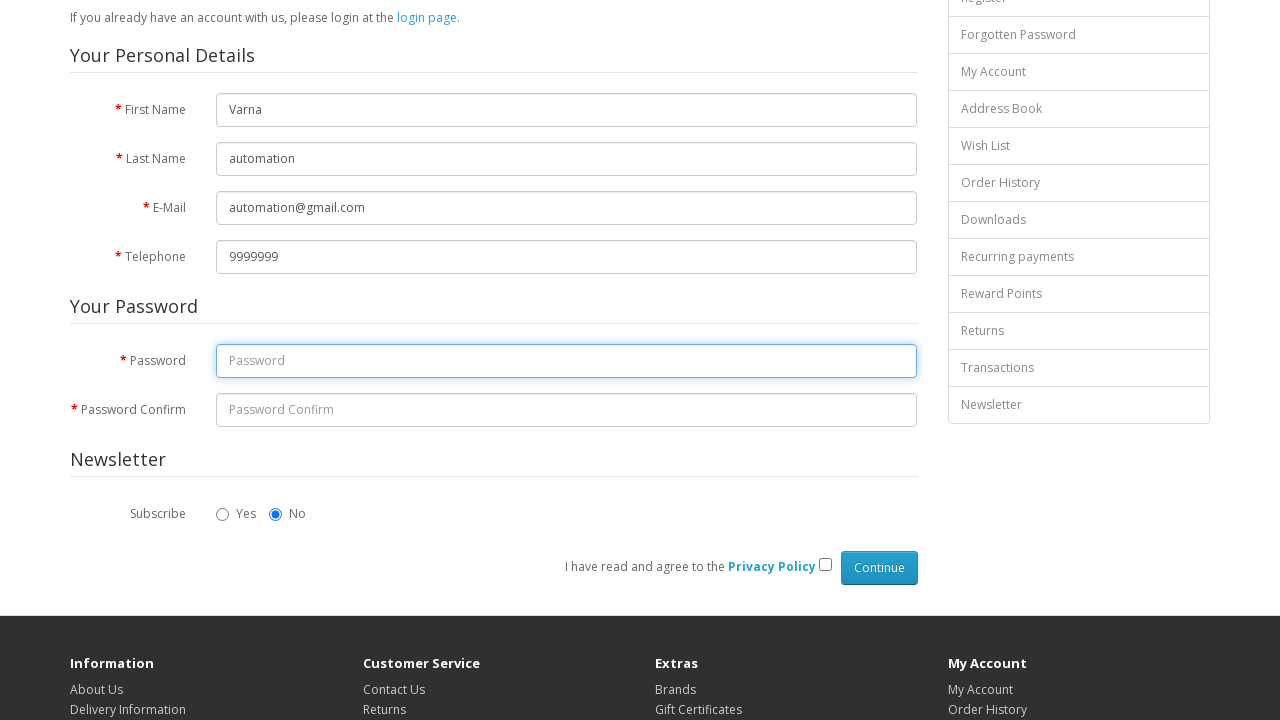